Tests an e-commerce shopping cart workflow by adding multiple vegetables to cart, proceeding to checkout, and applying a promo code

Starting URL: https://rahulshettyacademy.com/seleniumPractise/#/

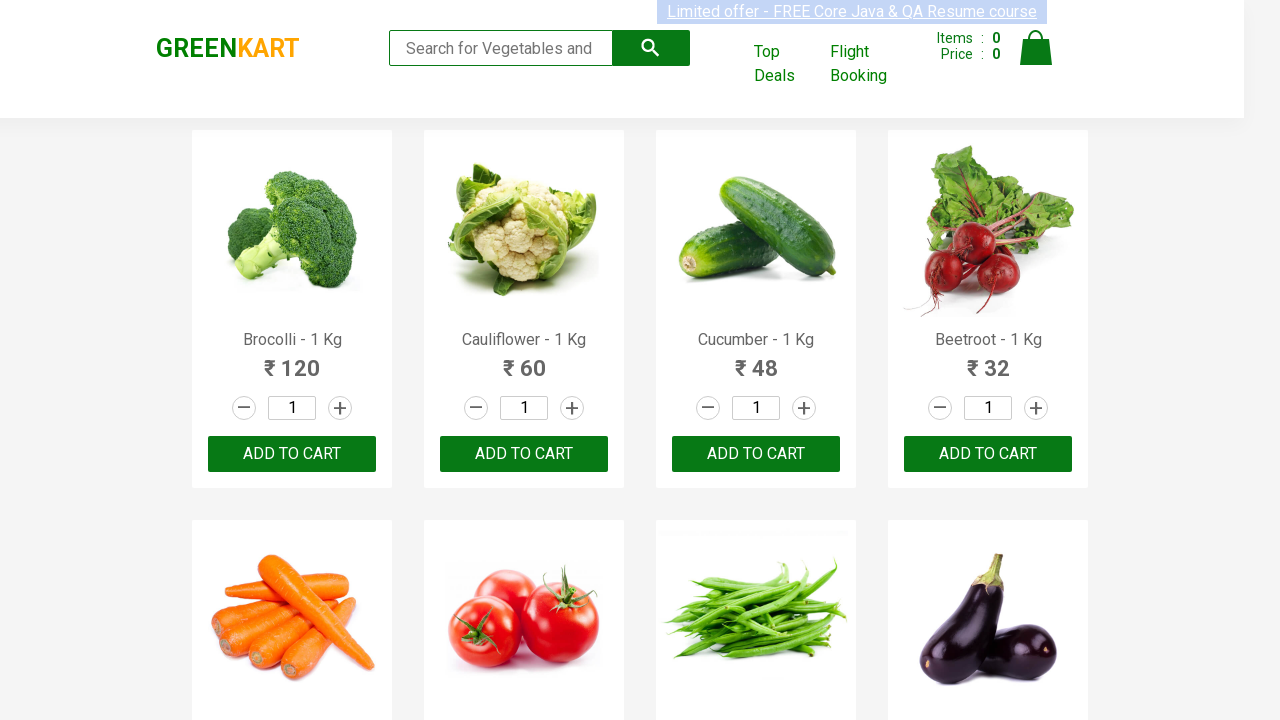

Retrieved all product names from the page
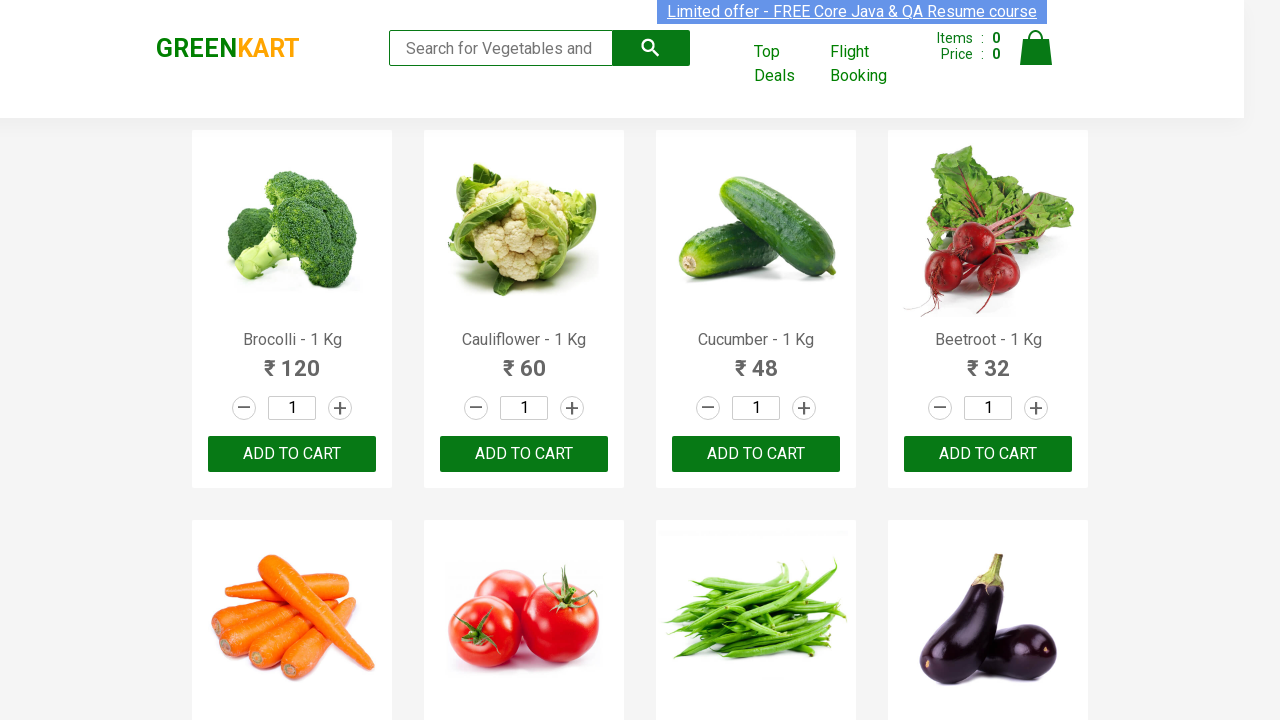

Added Brocolli to cart at (292, 454) on div.product-action >> nth=0
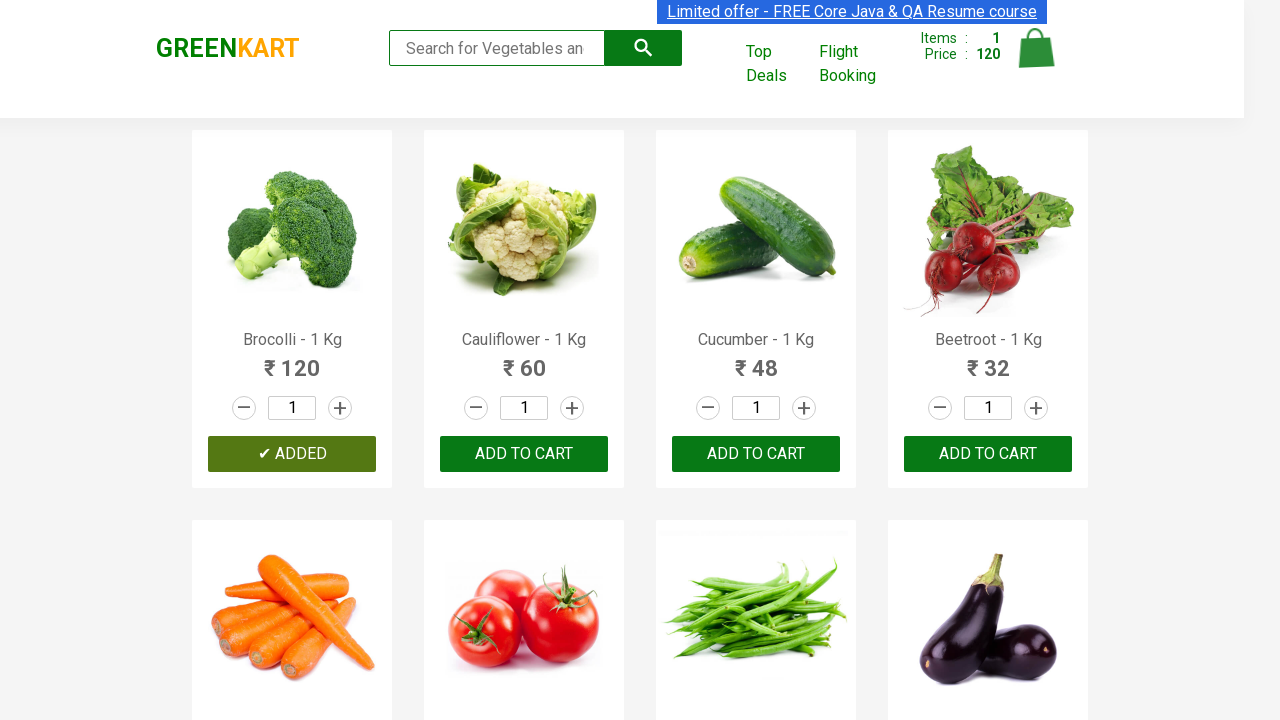

Added Cucumber to cart at (756, 454) on div.product-action >> nth=2
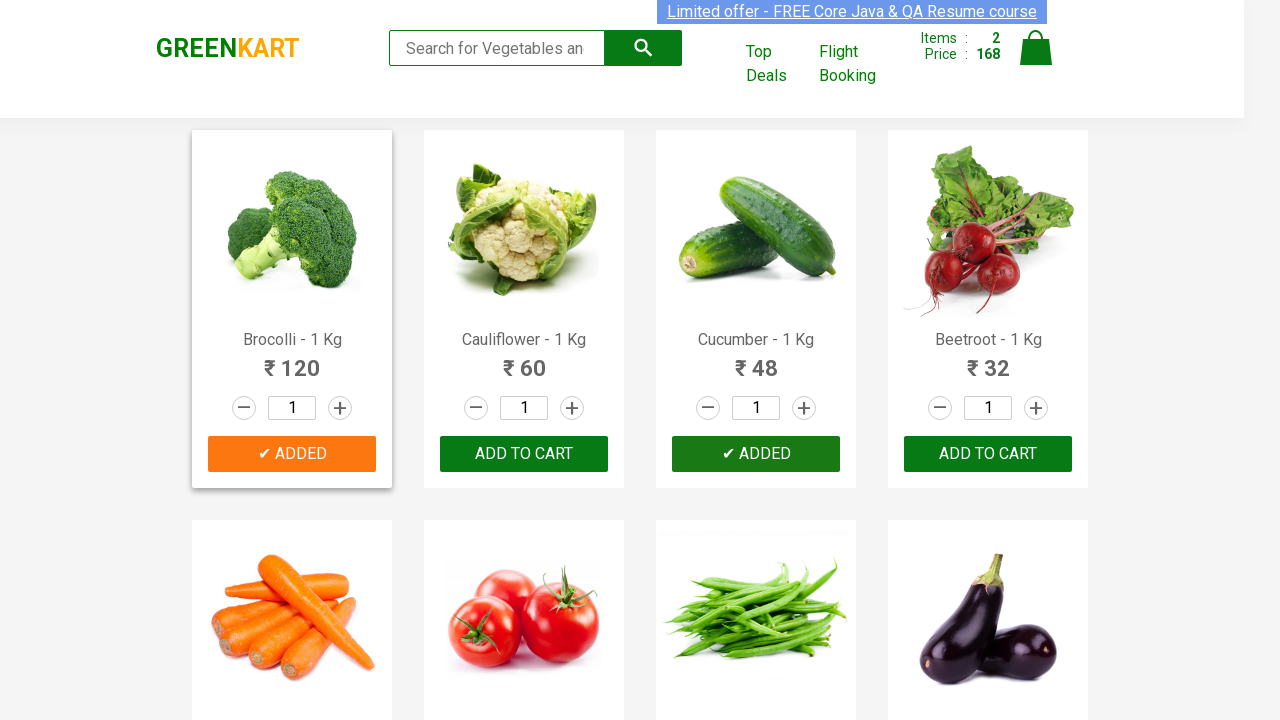

Added Beetroot to cart at (988, 454) on div.product-action >> nth=3
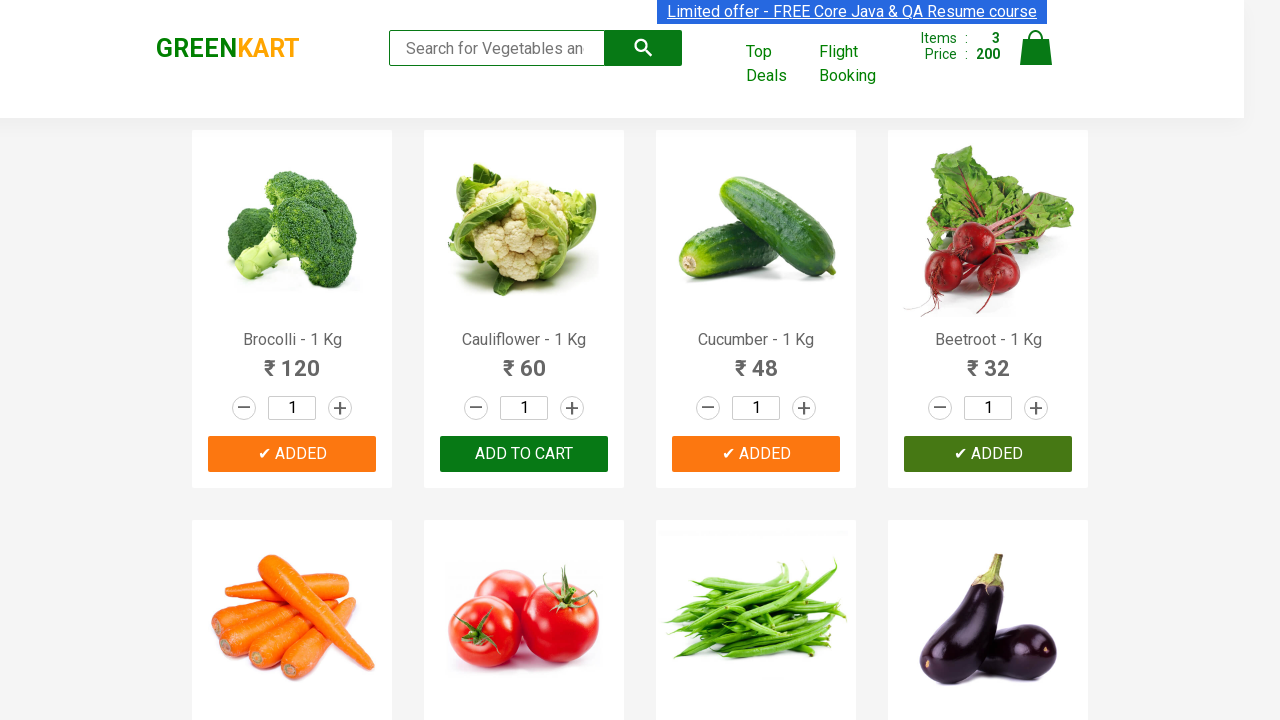

Added Carrot to cart at (292, 360) on div.product-action >> nth=4
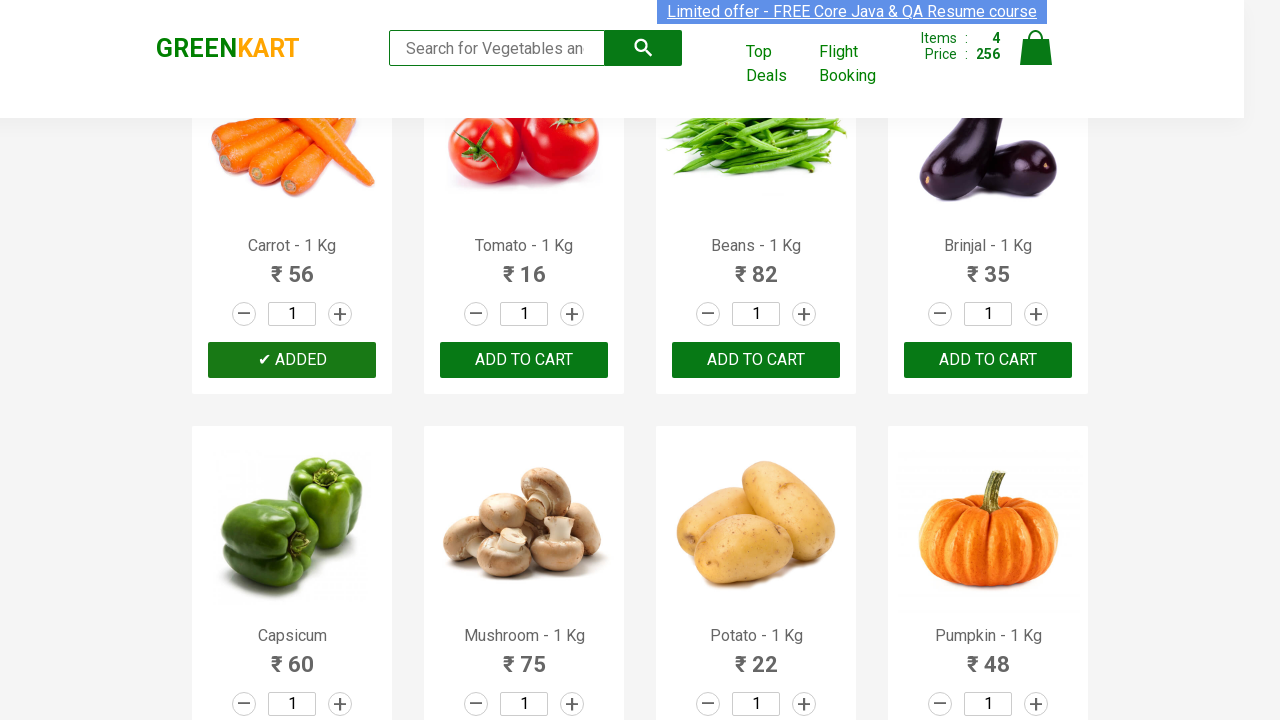

Clicked cart icon to view shopping cart at (1036, 48) on div.container header:nth-child(1) div.container div.cart a.cart-icon:nth-child(5
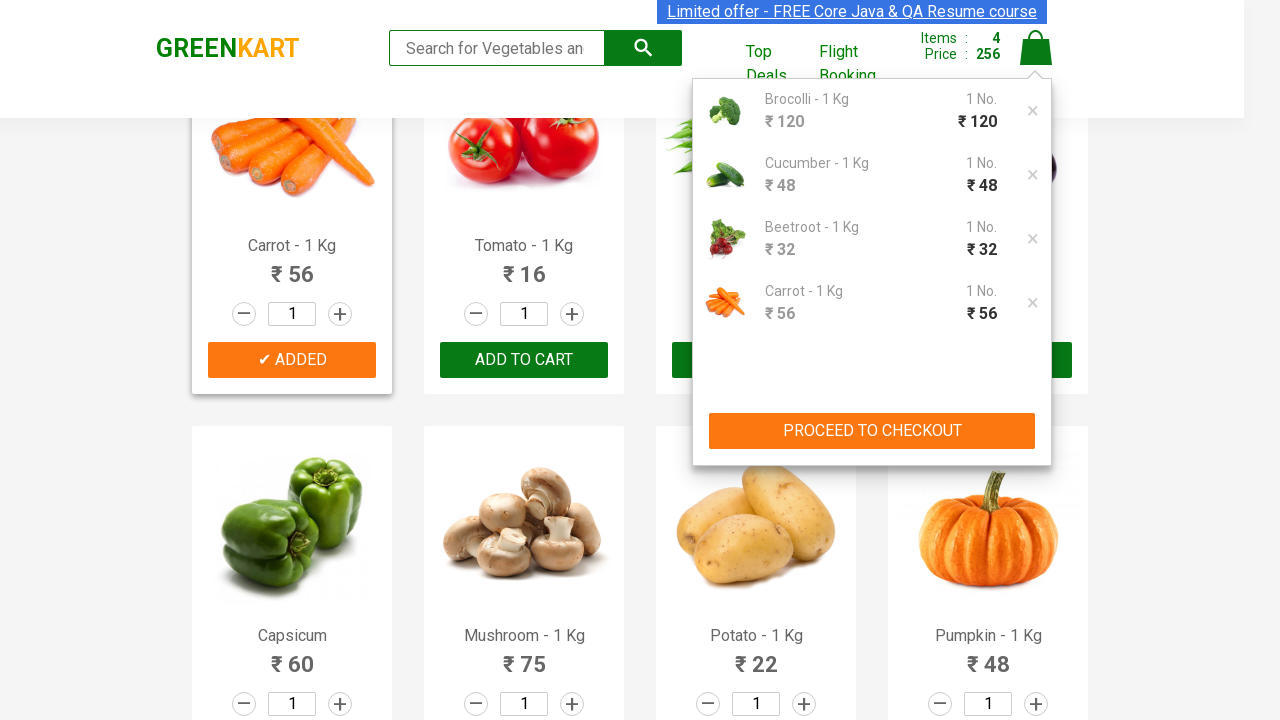

Clicked proceed to checkout button at (872, 431) on div.container div.container div.cart div.cart-preview.active:nth-child(6) div.ac
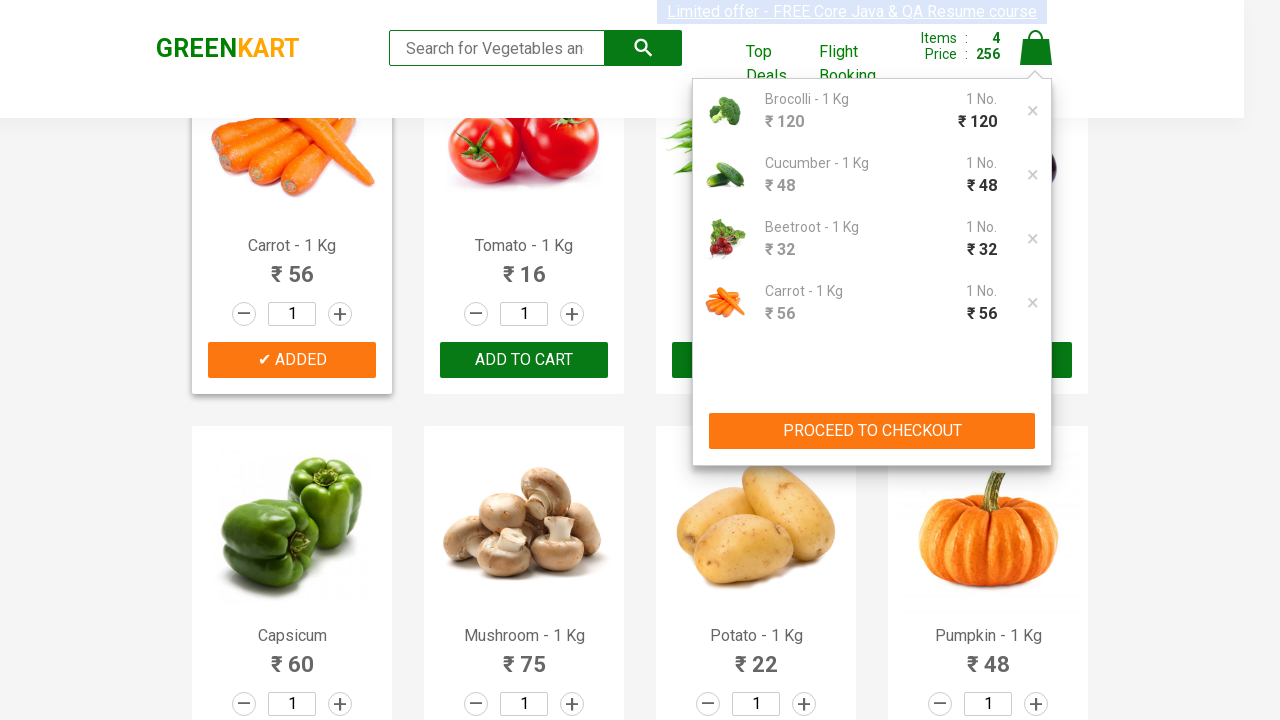

Promo code input field loaded
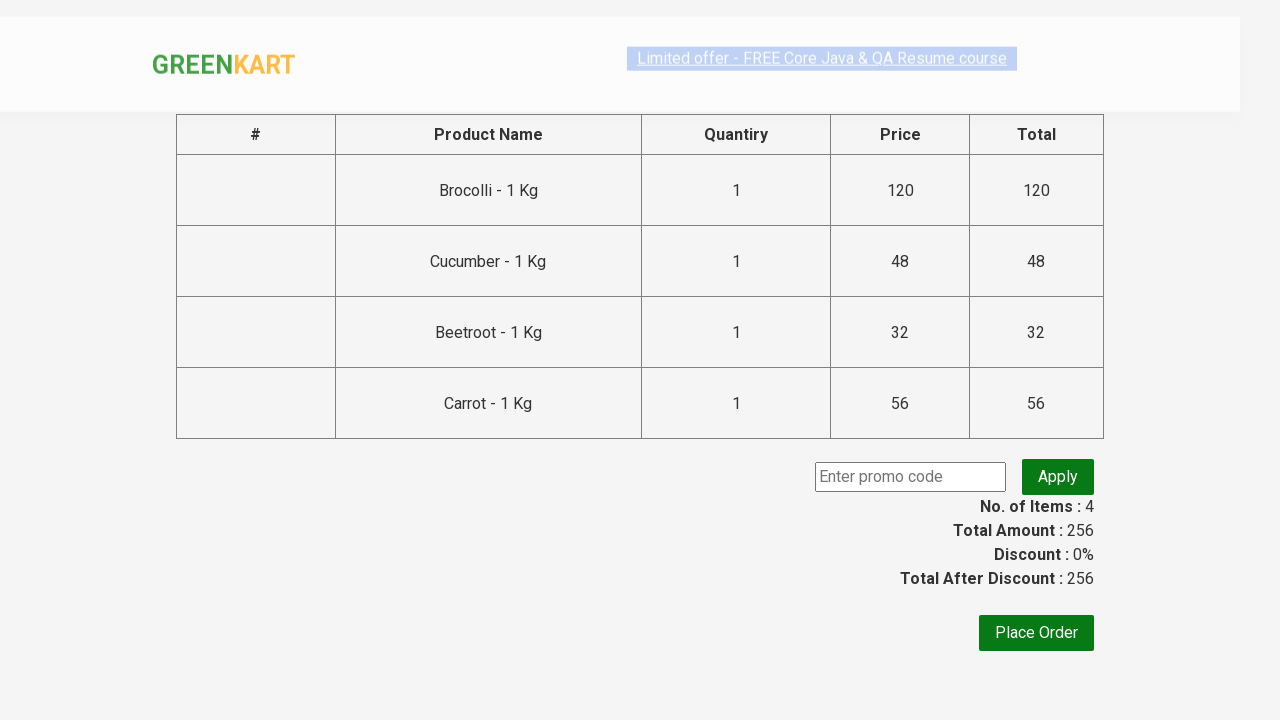

Entered promo code 'rahulshettyacademy' on //body/div[@id='root']/div[1]/div[1]/div[1]/div[1]/div[1]/input[1]
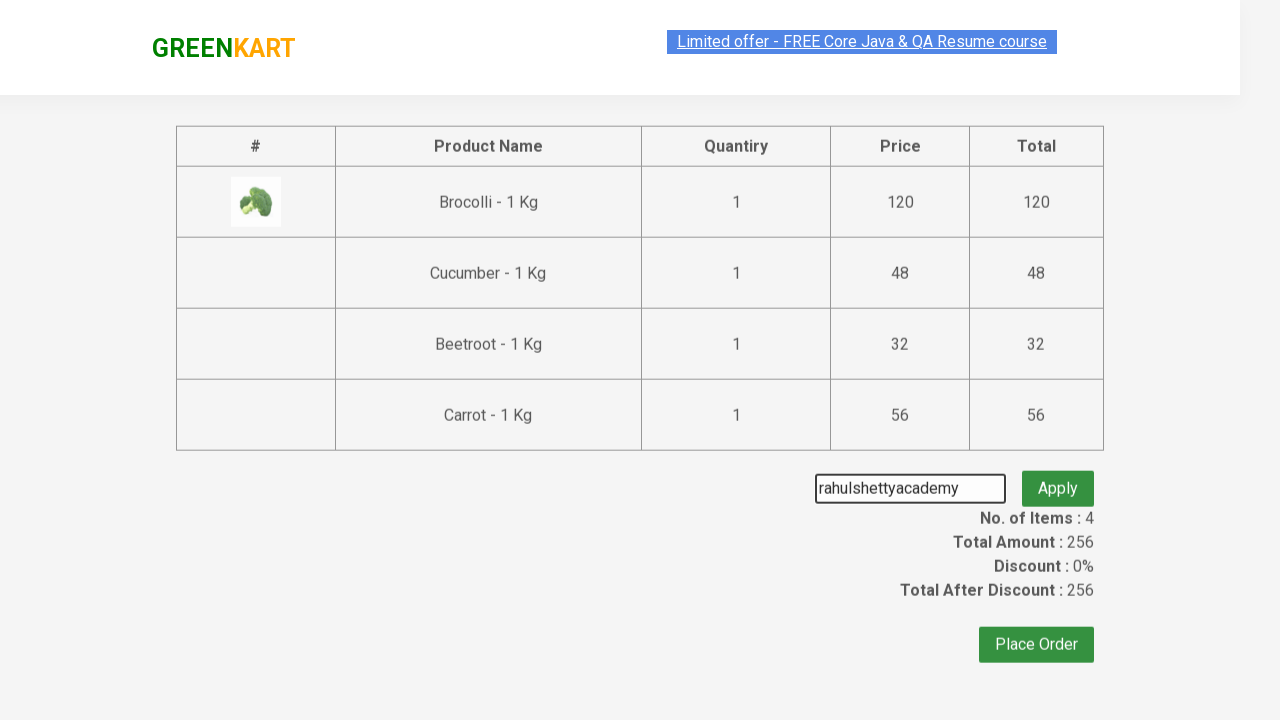

Clicked apply promo button at (1058, 477) on div.container div.products-wrapper:nth-child(2) div.products div:nth-child(4) di
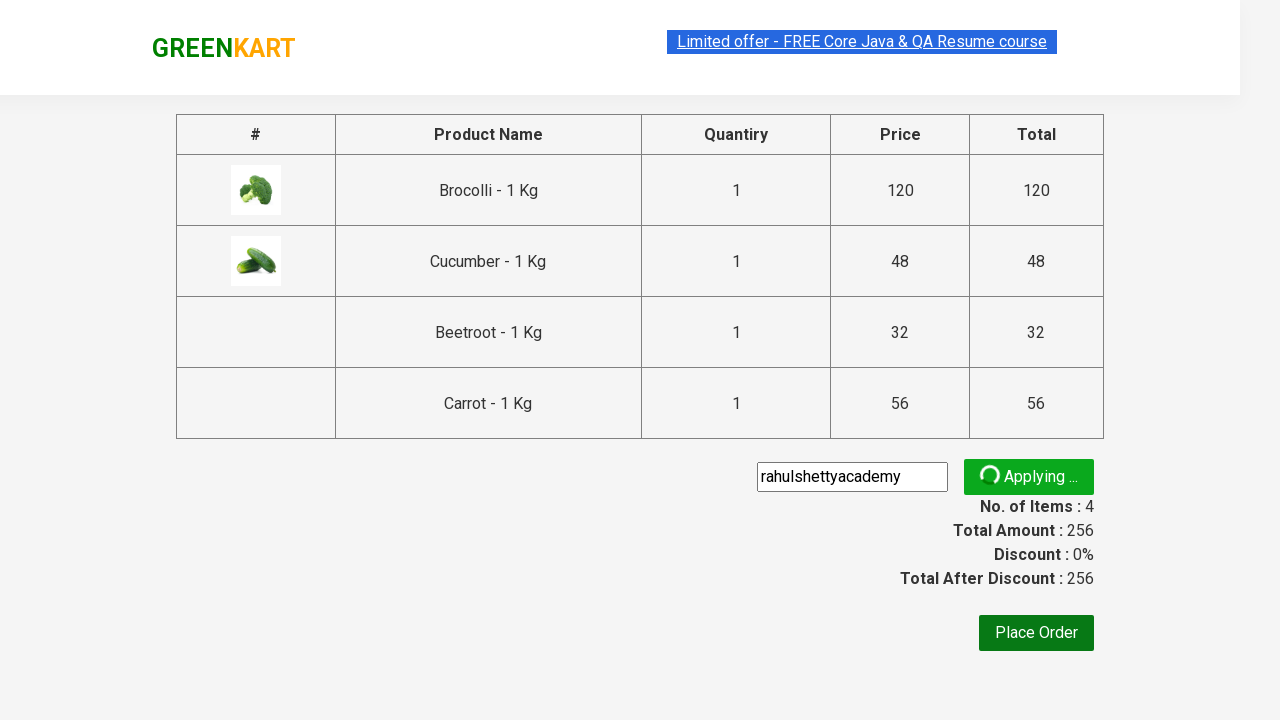

Promo code application confirmation message appeared
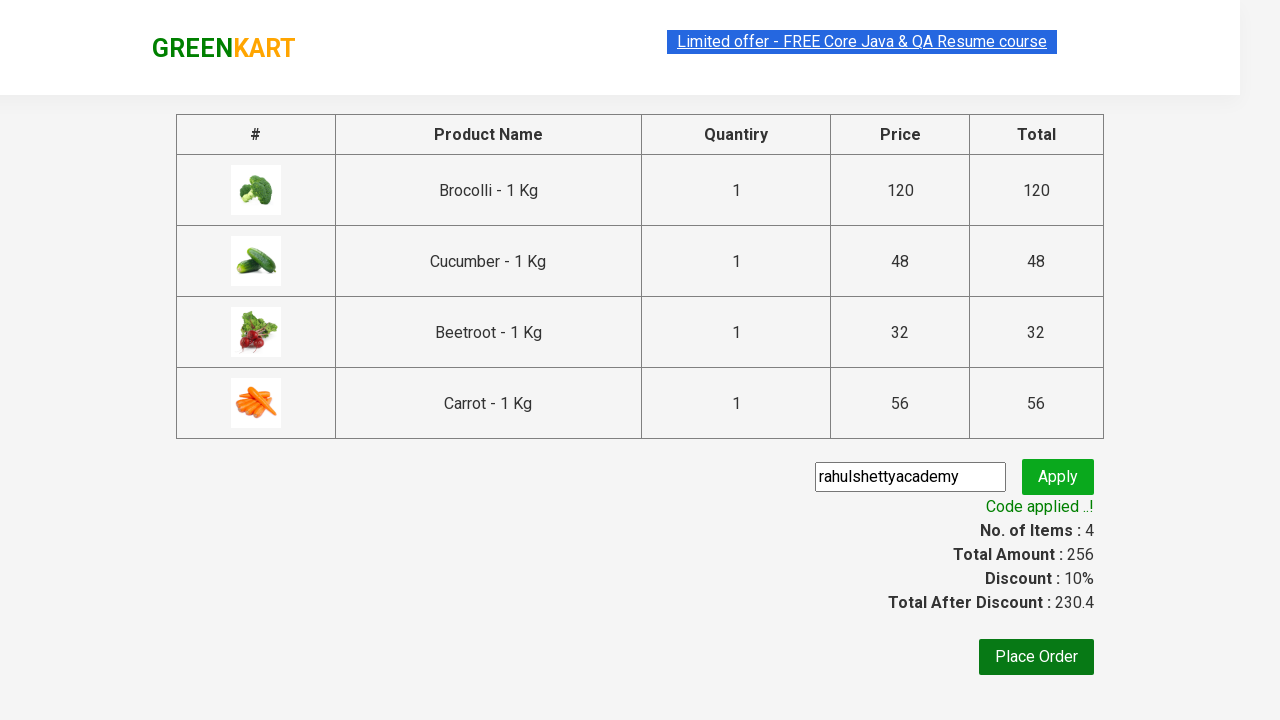

Retrieved promo message: Code applied ..!
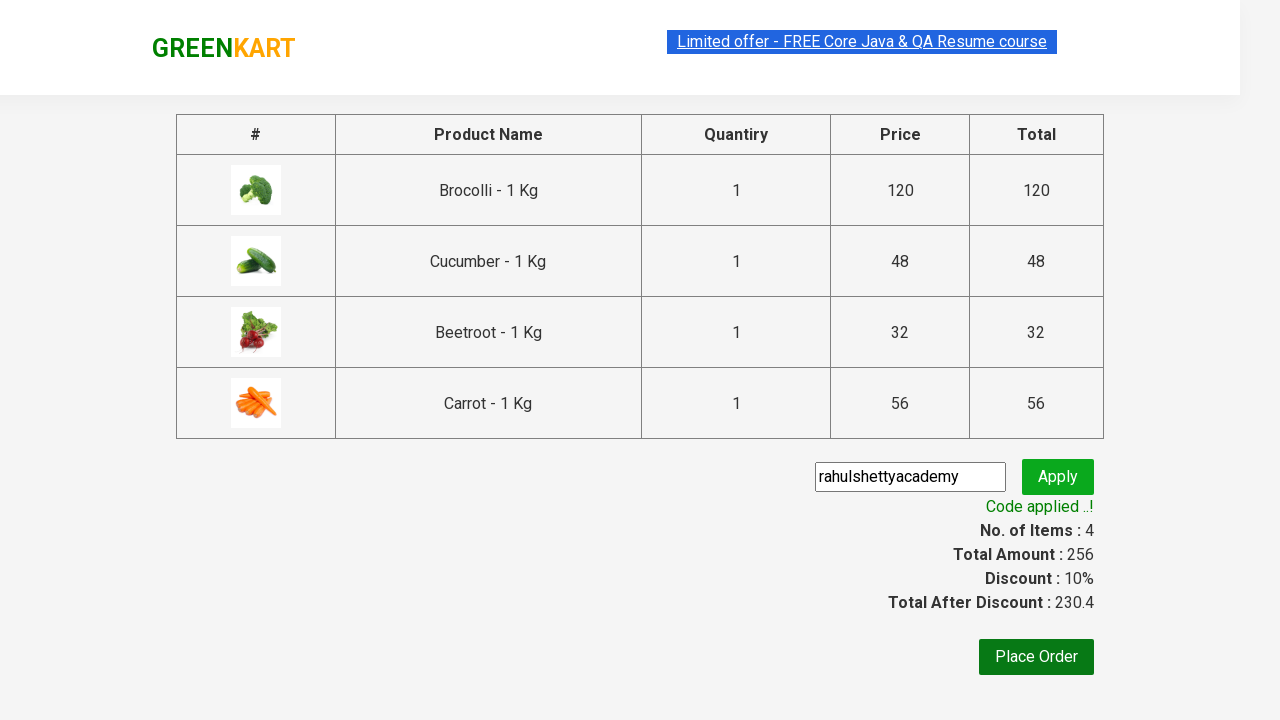

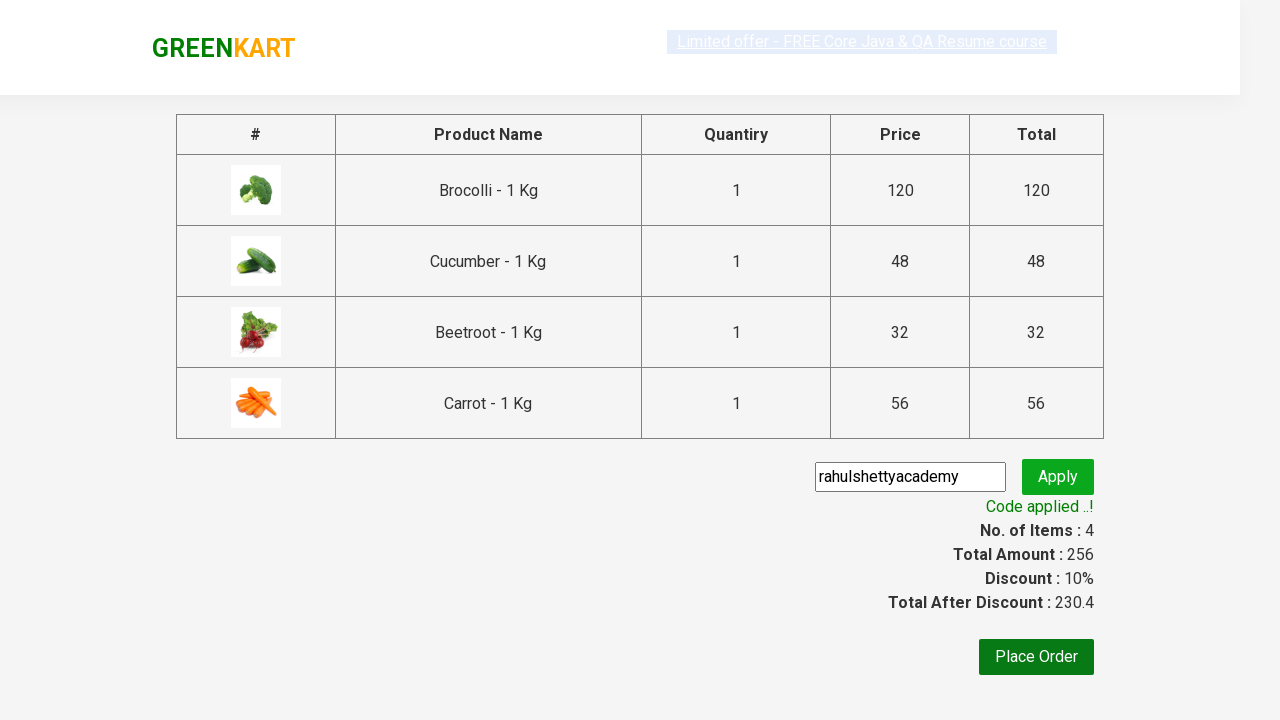